Tests mouse hover functionality by hovering over a user avatar image and verifying that the hidden caption text and link become visible

Starting URL: https://the-internet.herokuapp.com/hovers

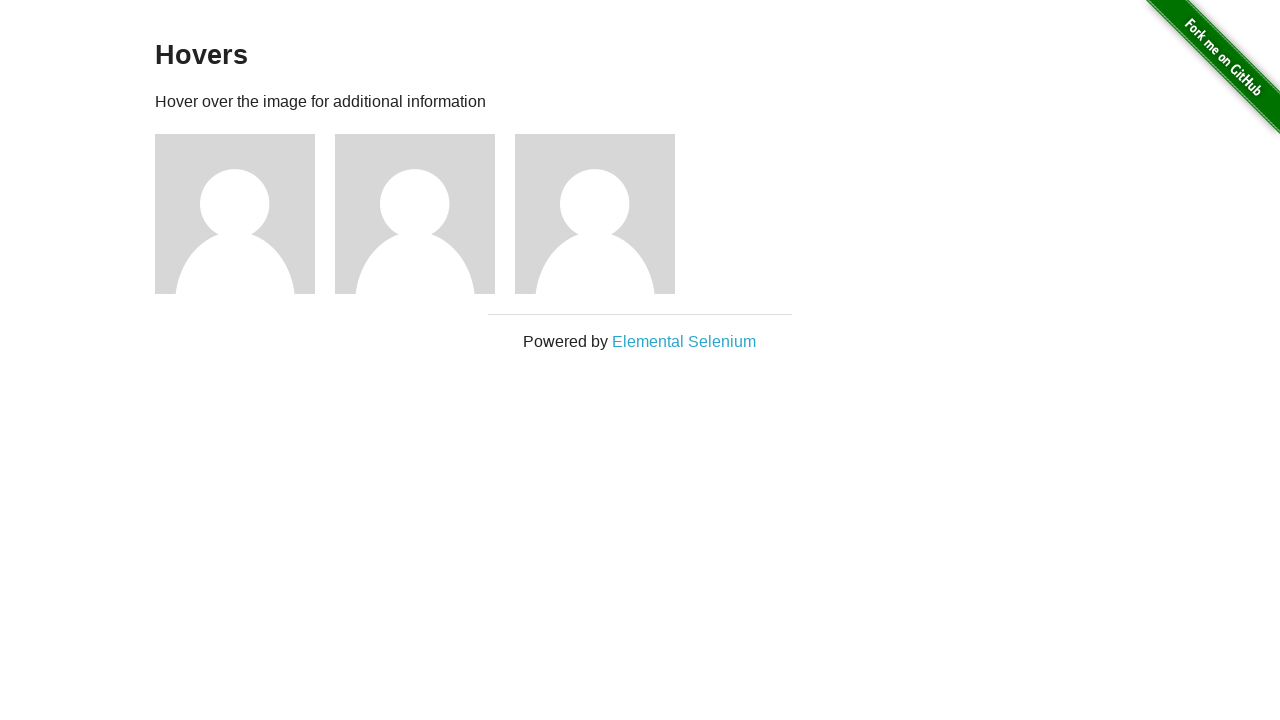

Located the first user avatar image
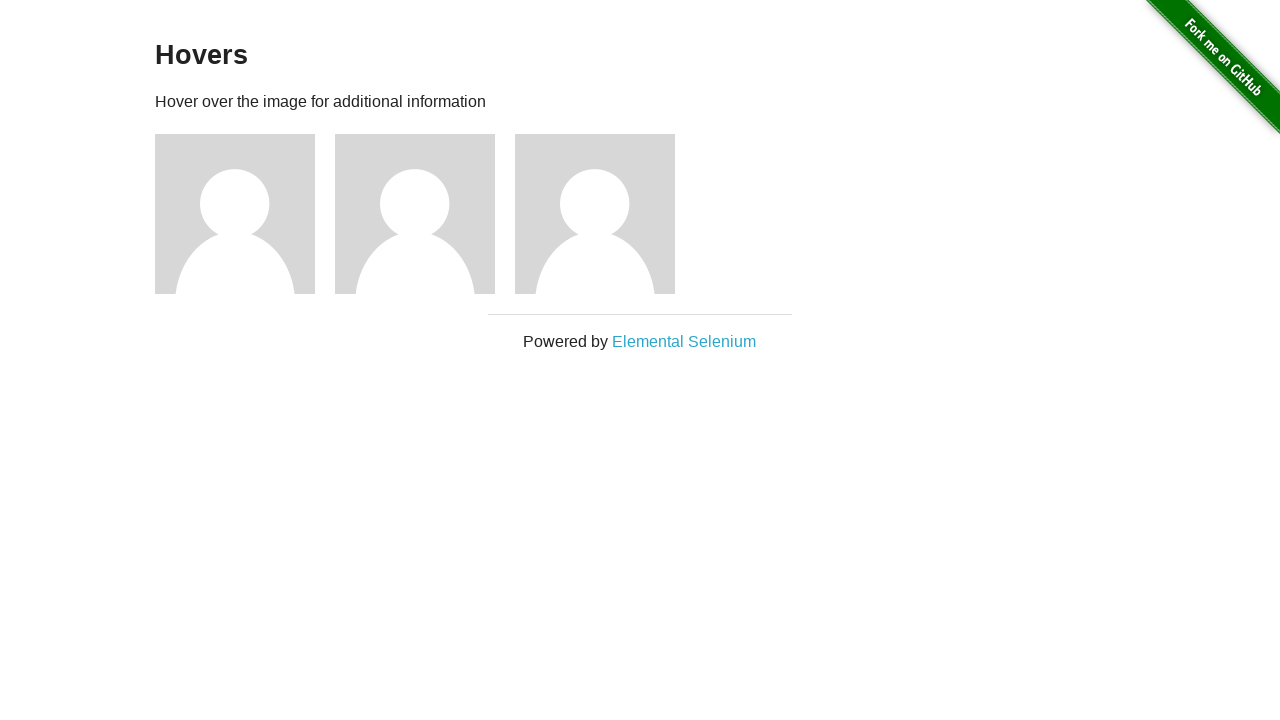

Hovered over the first user avatar image at (235, 214) on (//img[@alt='User Avatar'])[1]
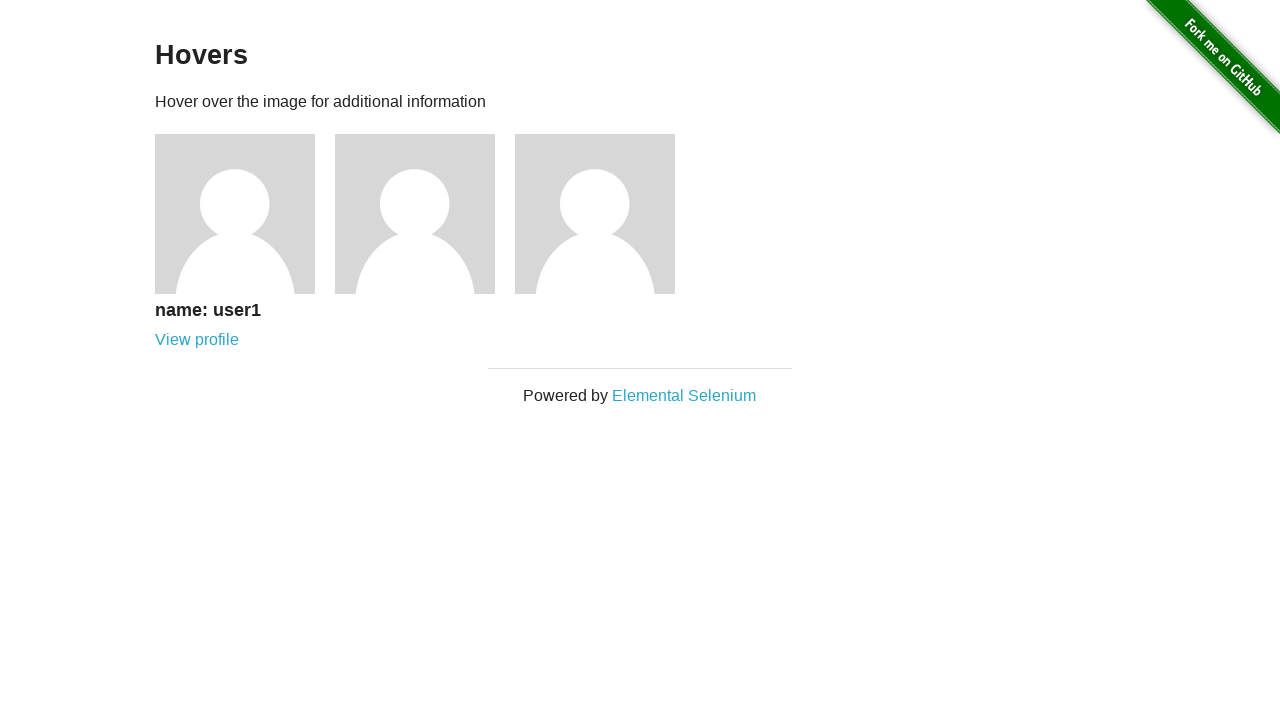

Caption text became visible after hovering
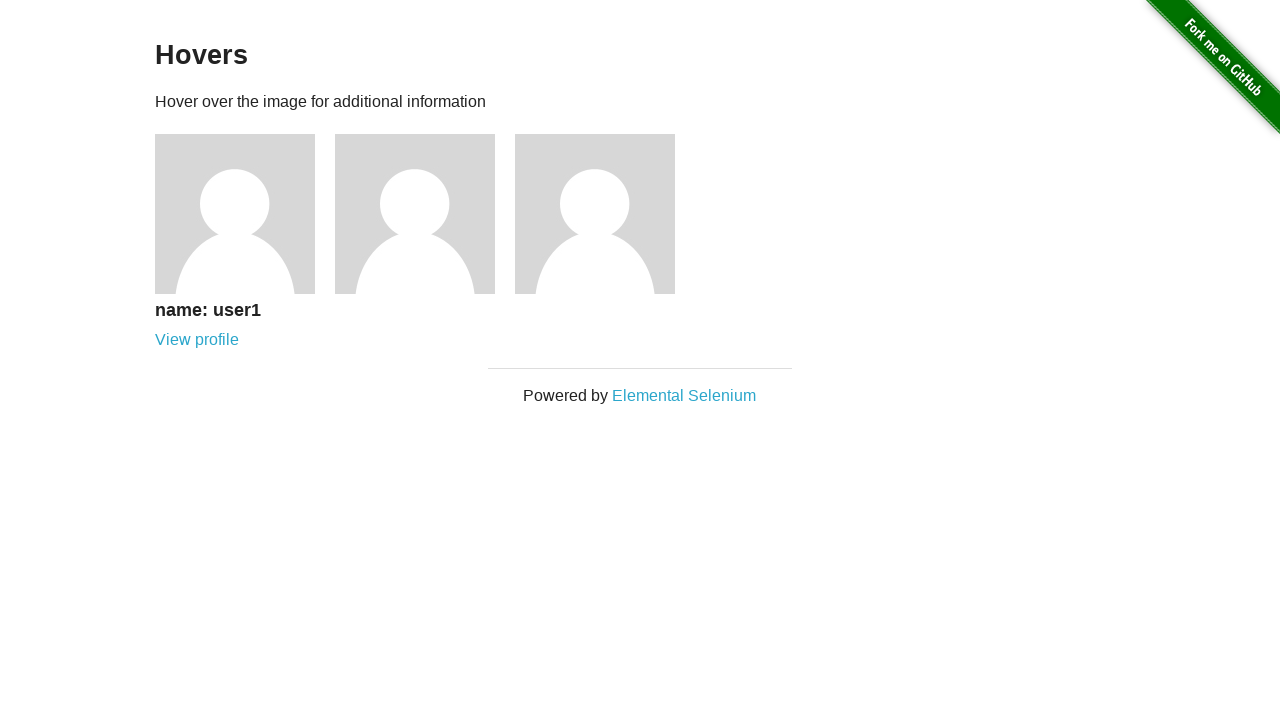

Verified caption text displays 'name: user1'
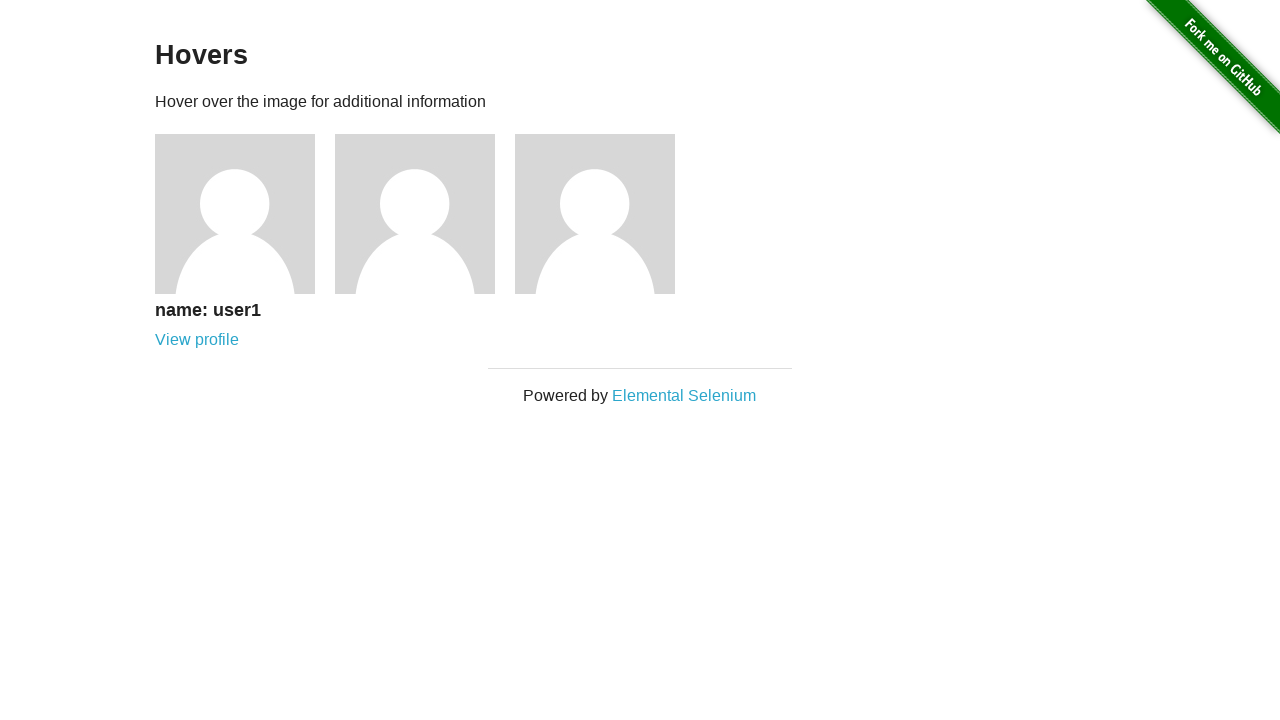

Verified the link is enabled and visible
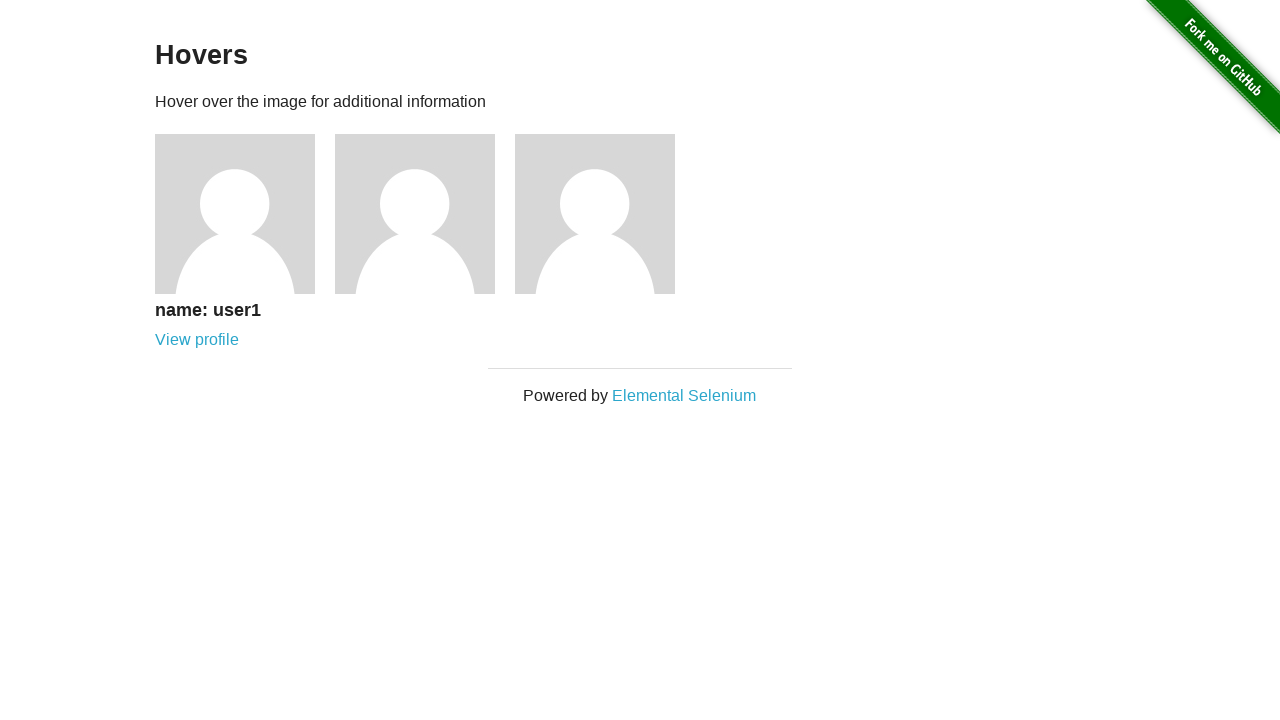

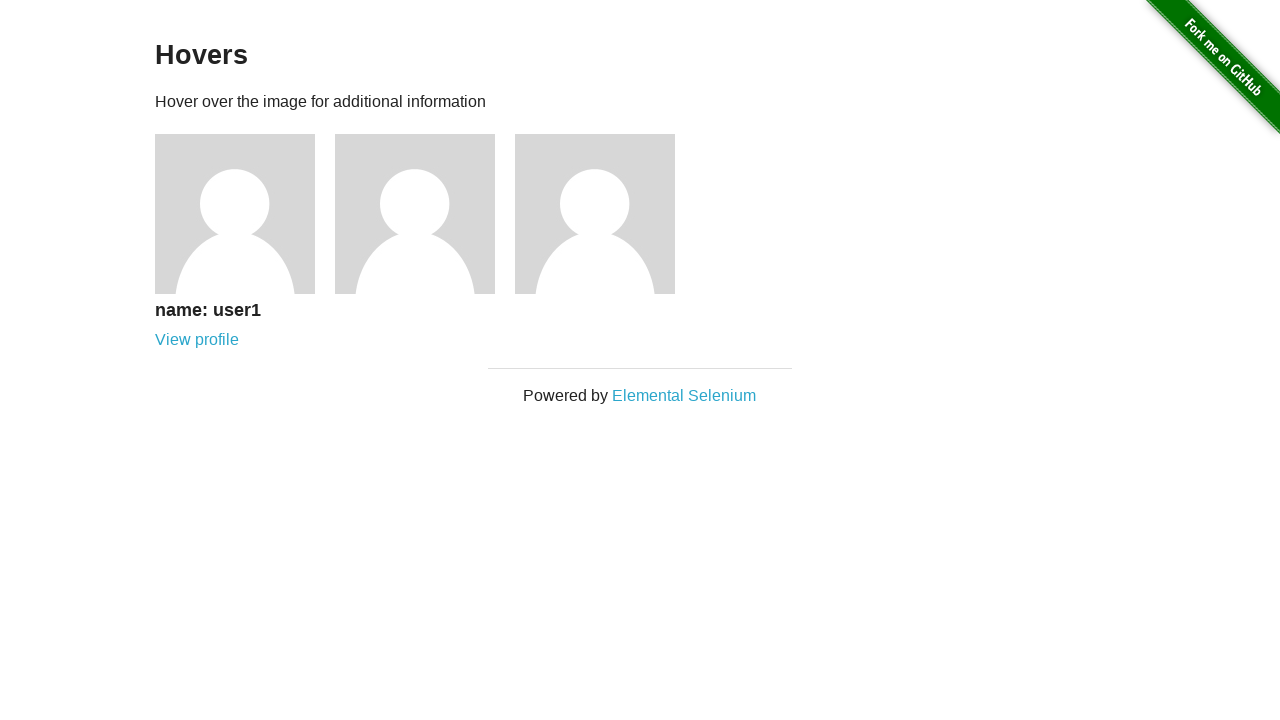